Tests file download functionality by clicking on the first available file link on the download page and waiting for the download to complete.

Starting URL: https://the-internet.herokuapp.com/download

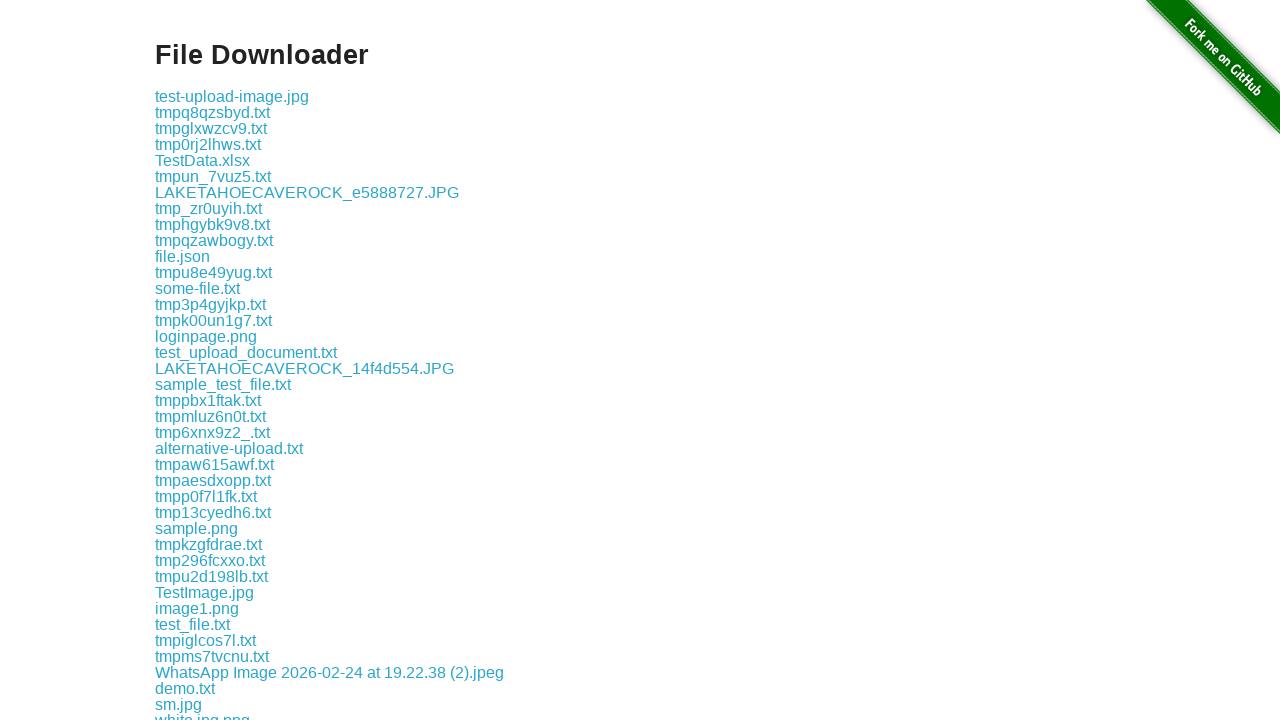

Waited for download links to be visible
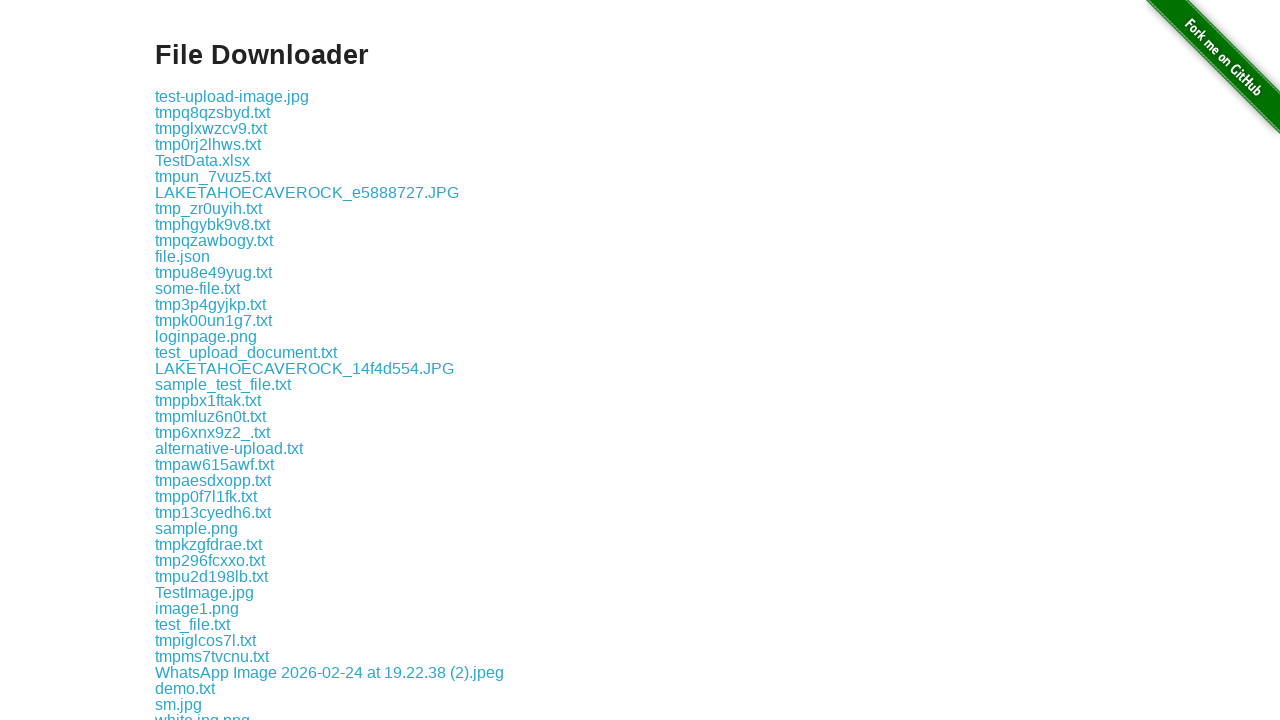

Located the first file link
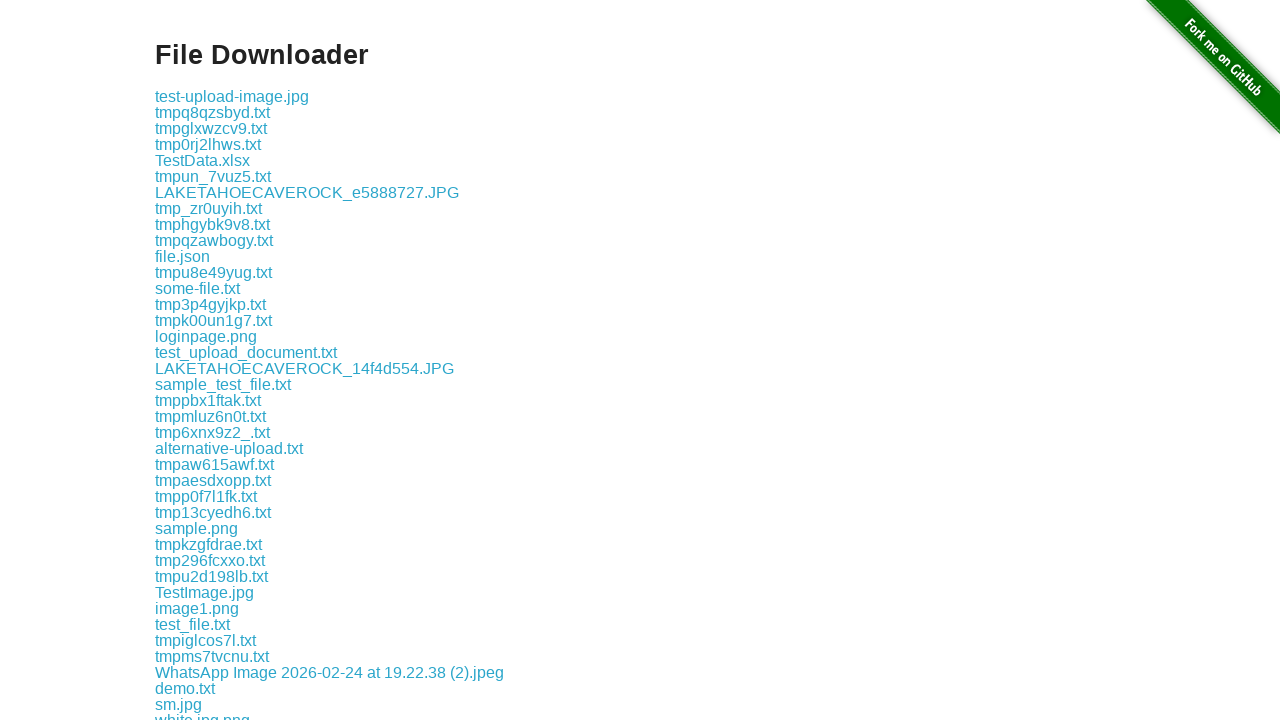

Retrieved file name: test-upload-image.jpg
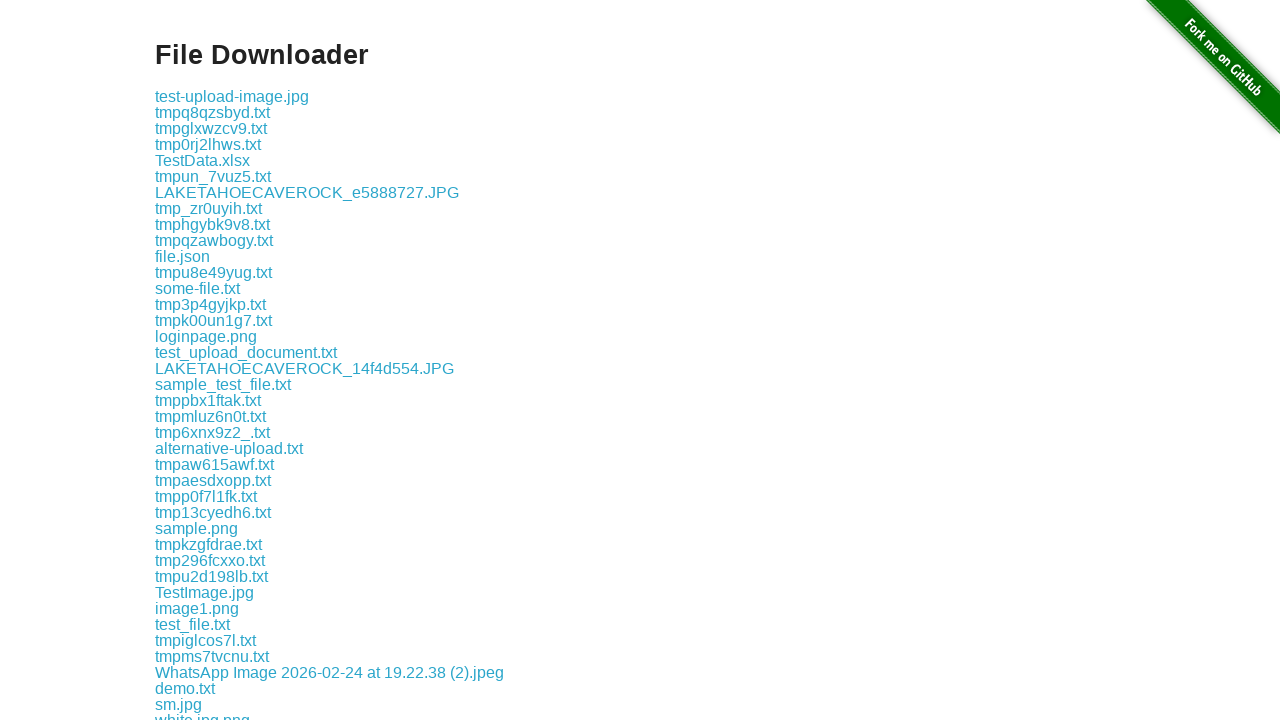

Clicked on file link to initiate download: test-upload-image.jpg at (232, 96) on div#content a >> nth=0
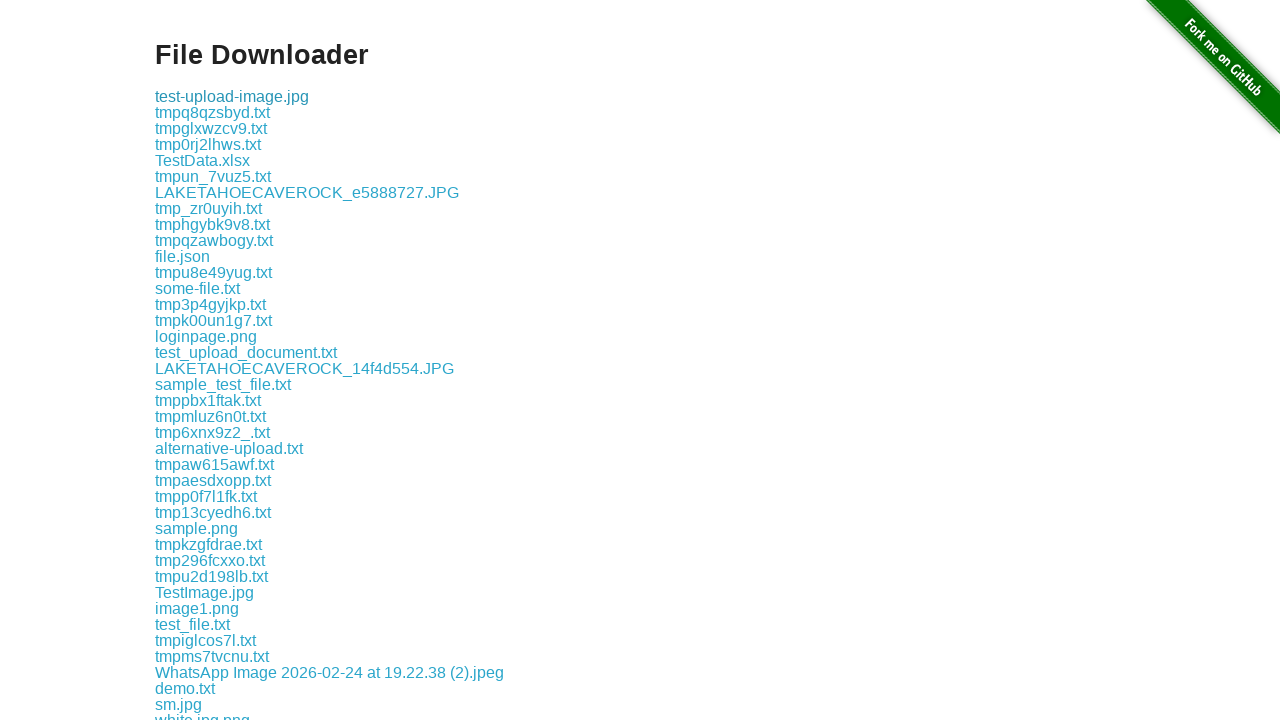

File downloaded successfully: test-upload-image.jpg
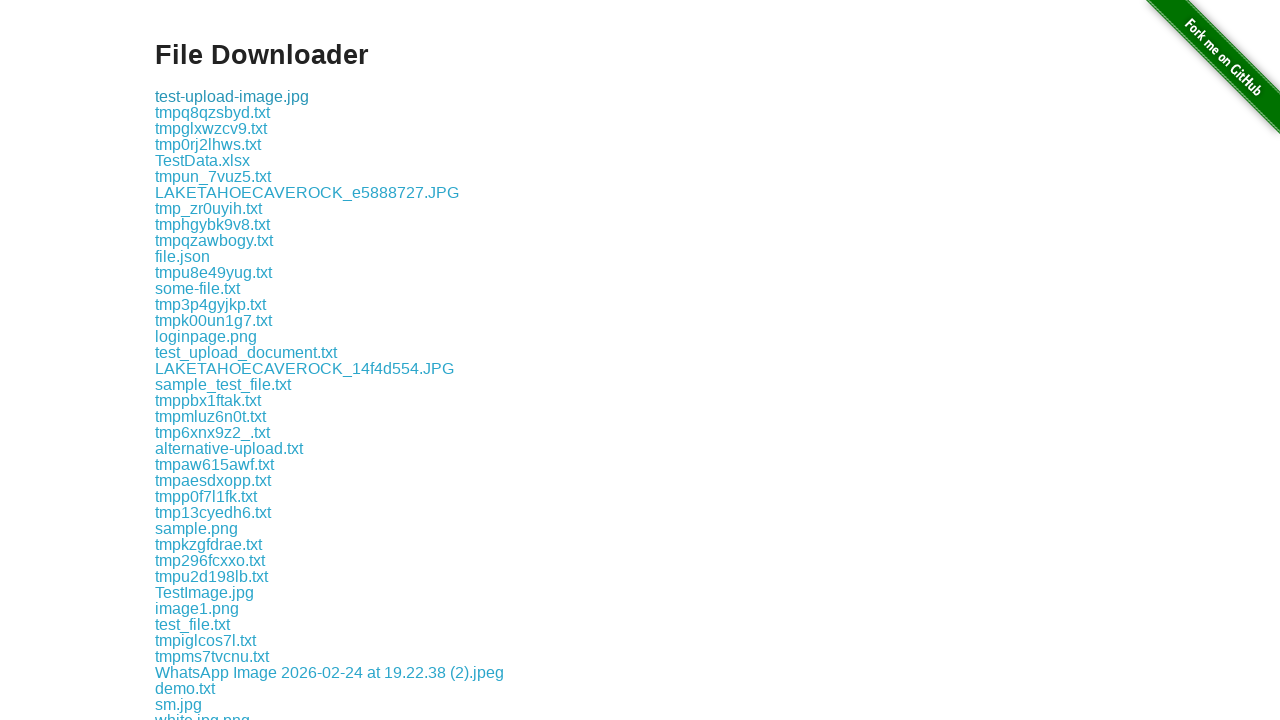

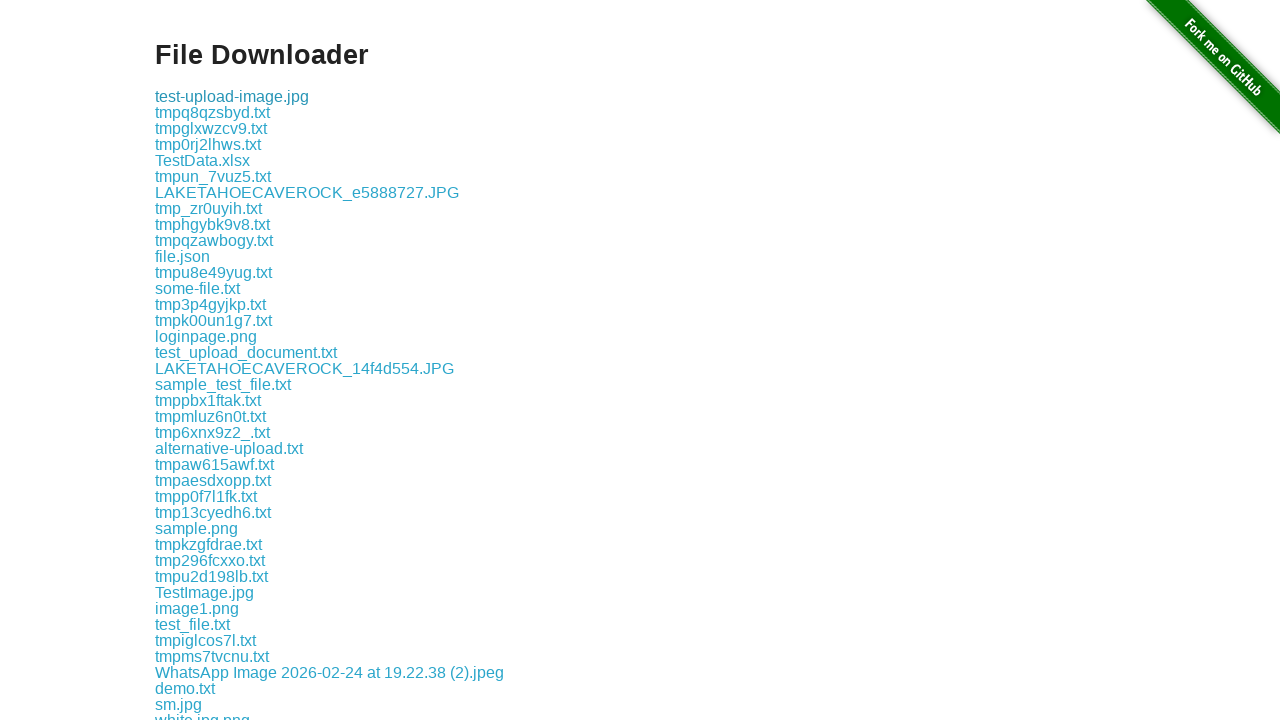